Clicks three different buttons on the page and then retrieves all values from the 4th column of a table

Starting URL: https://the-internet.herokuapp.com/challenging_dom

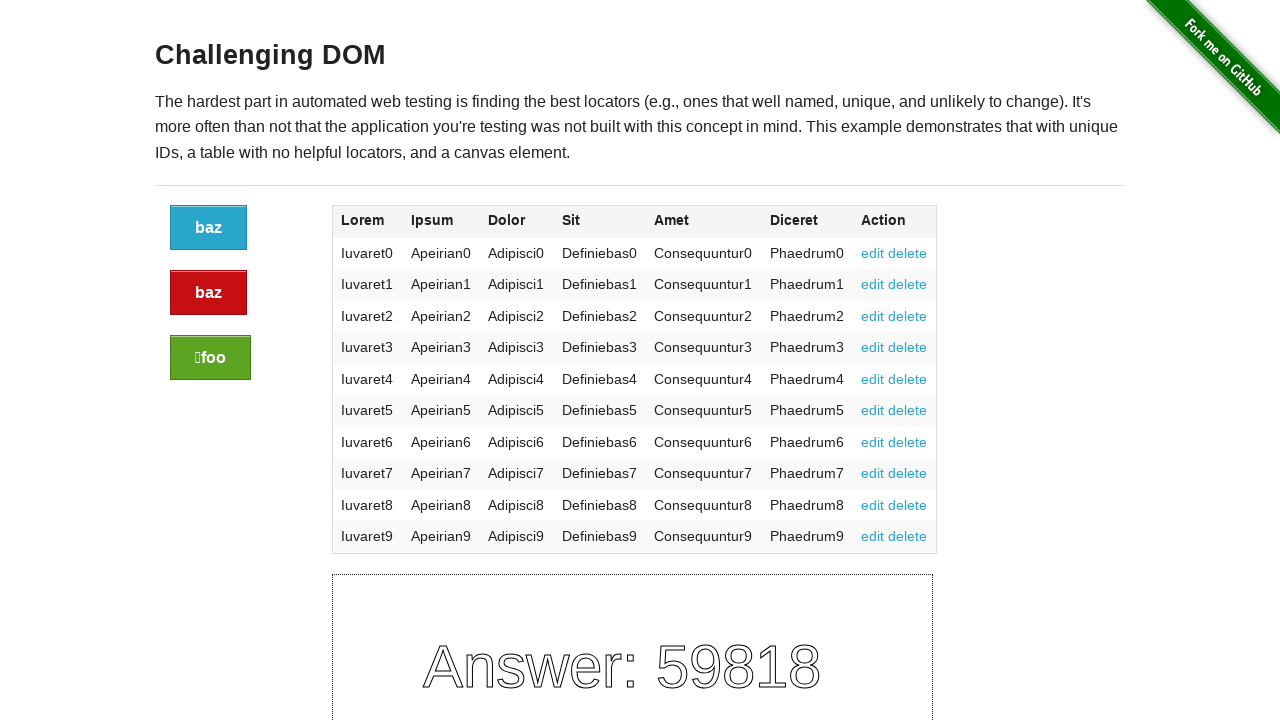

Navigated to the challenging DOM test page
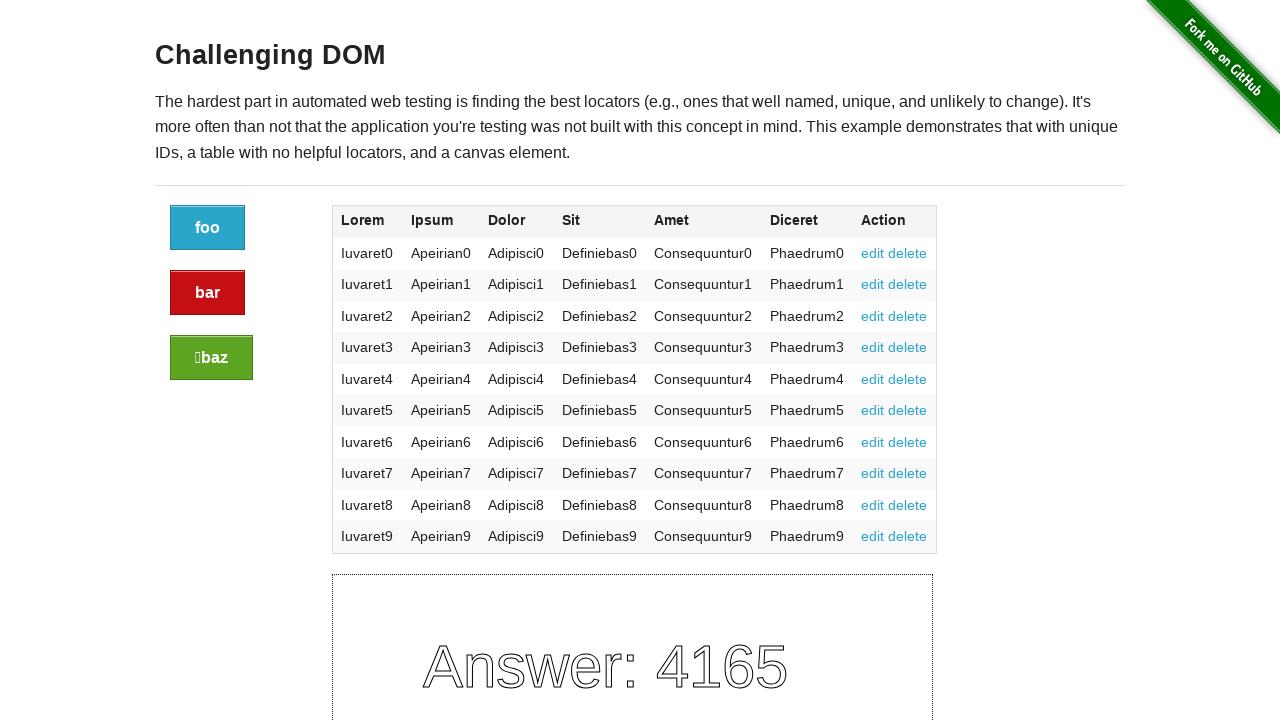

Clicked the first button at (208, 228) on a.button:not(.alert):not(.success)
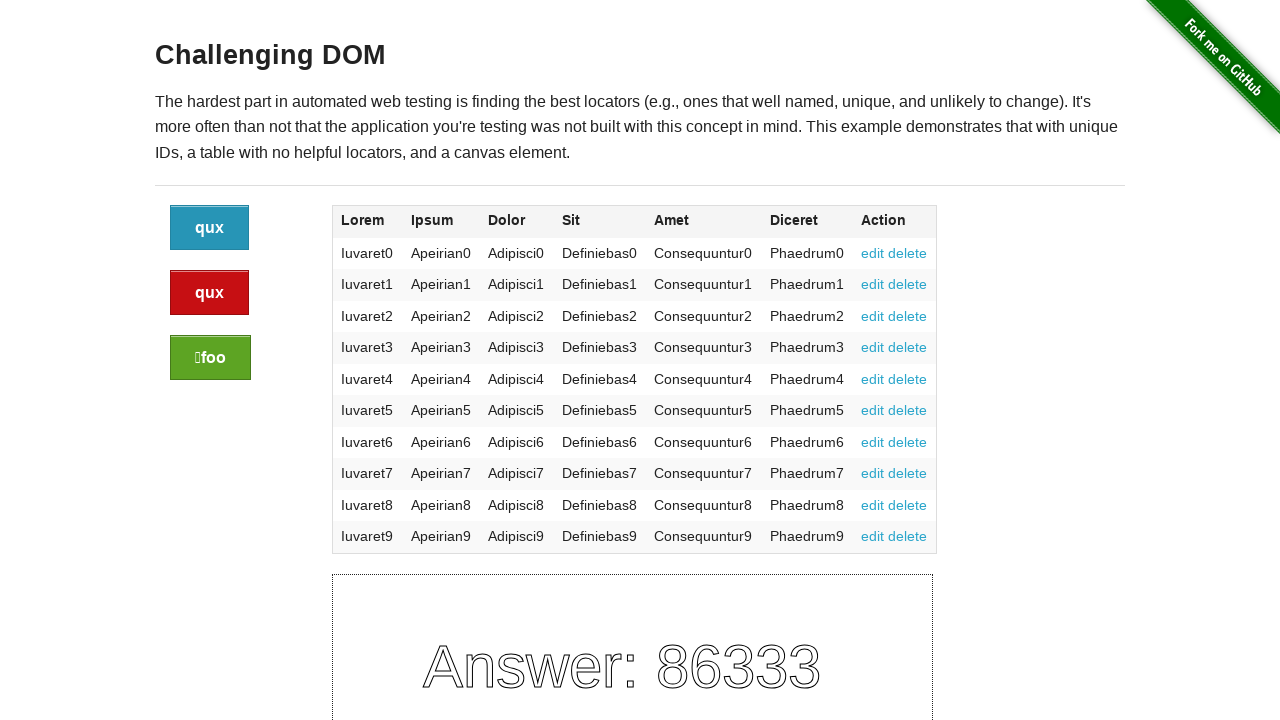

Clicked the alert button at (210, 293) on a.button.alert
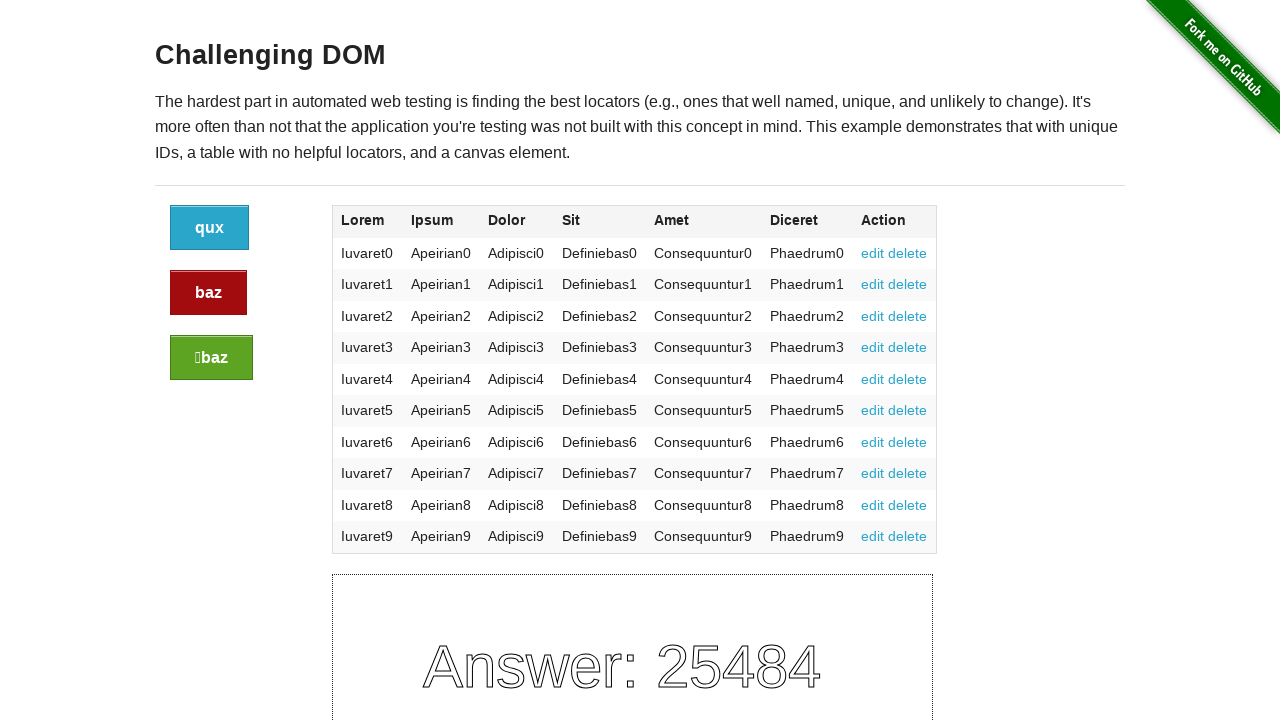

Clicked the success button at (212, 358) on a.button.success
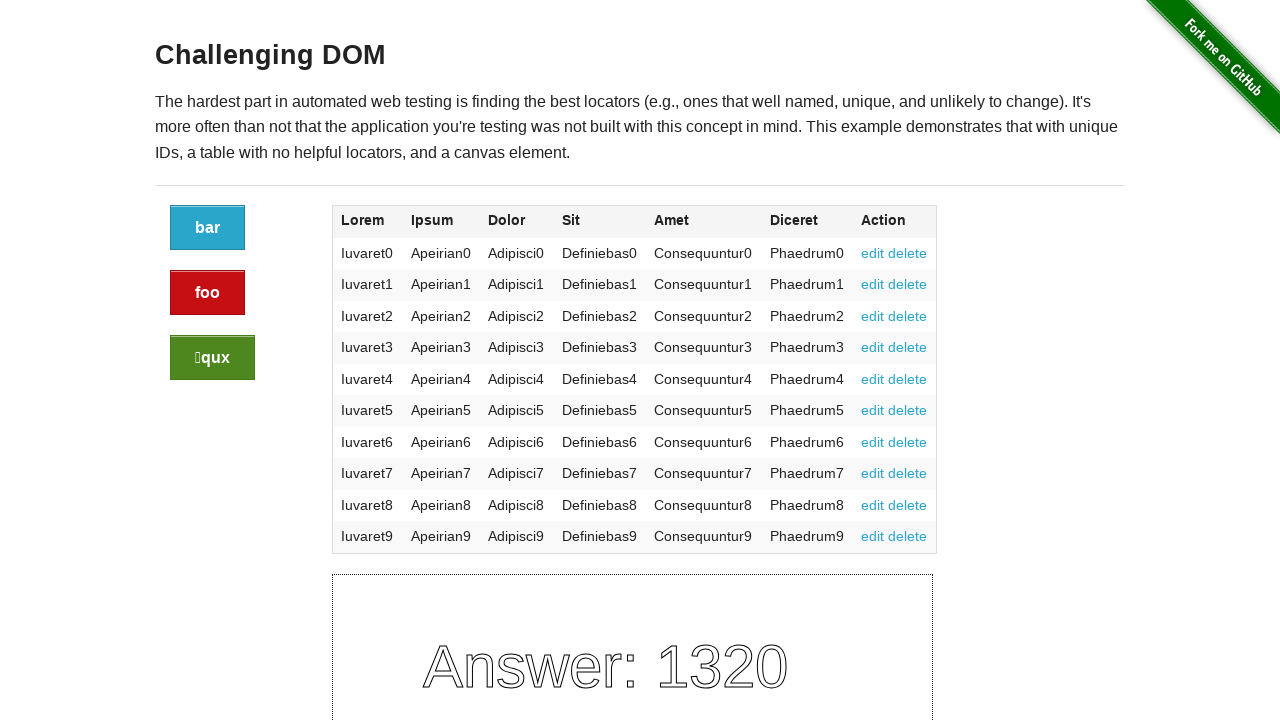

Table loaded successfully
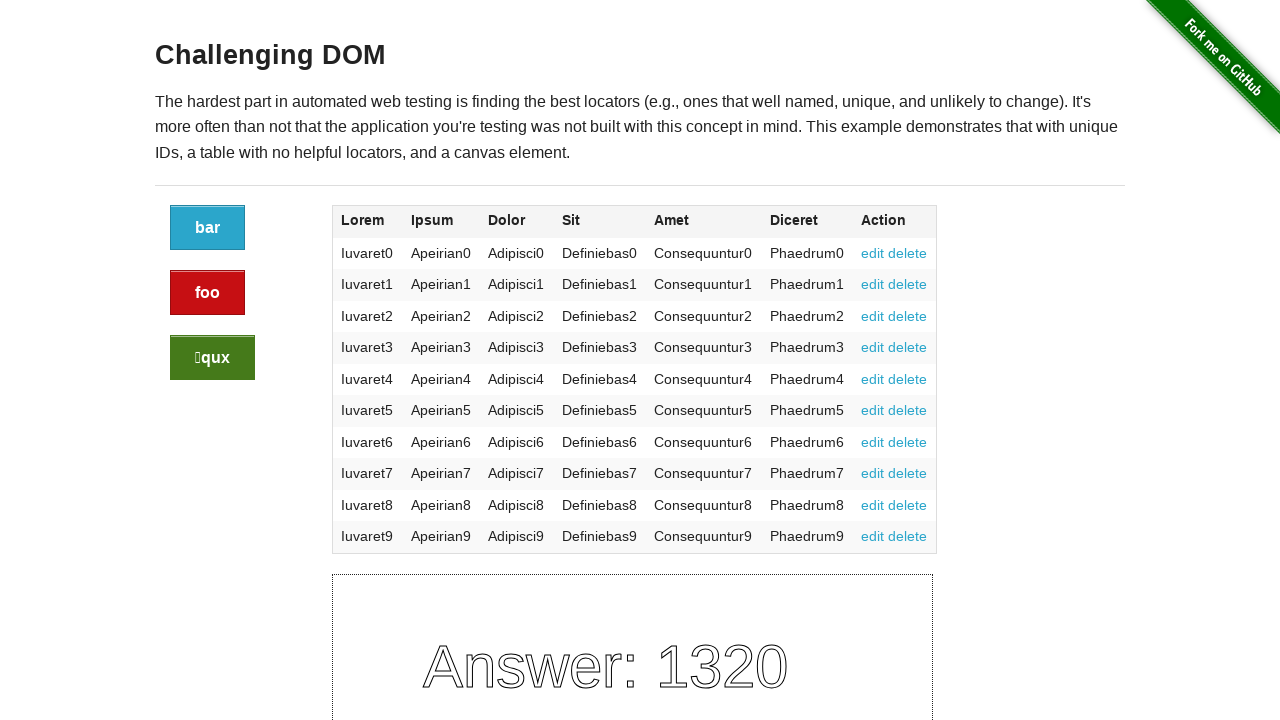

Retrieved all values from 4th column of table
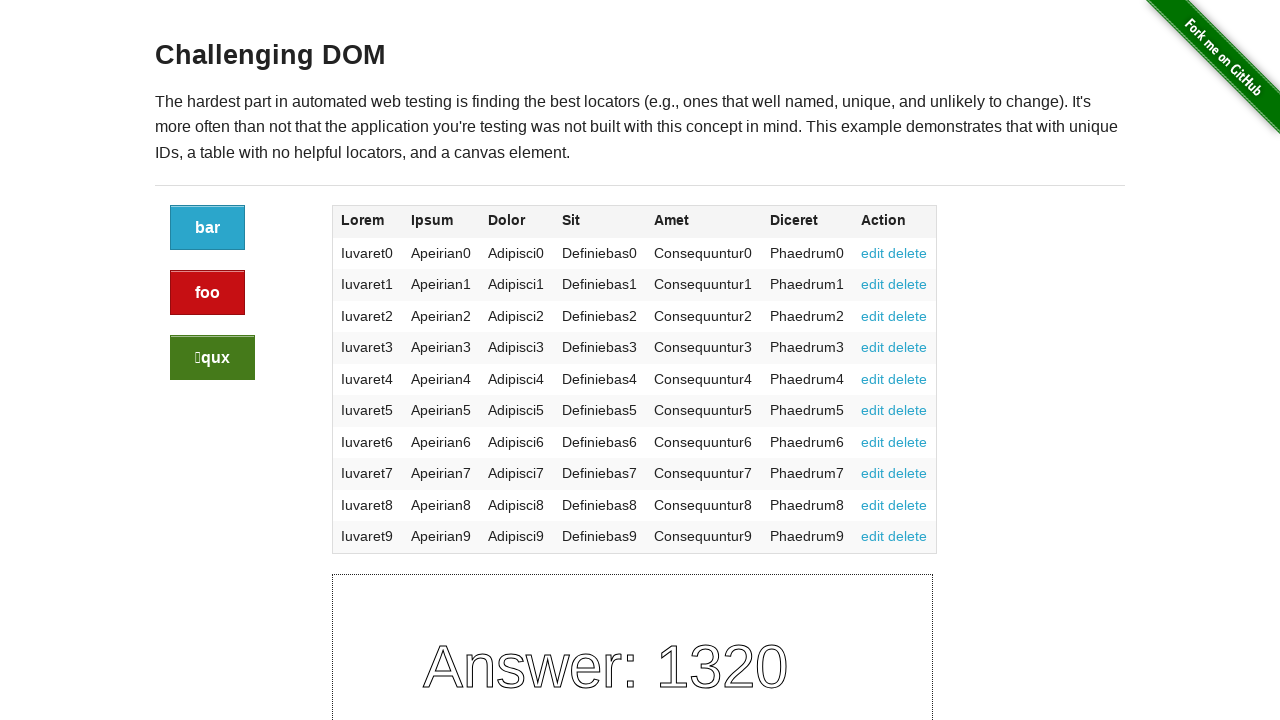

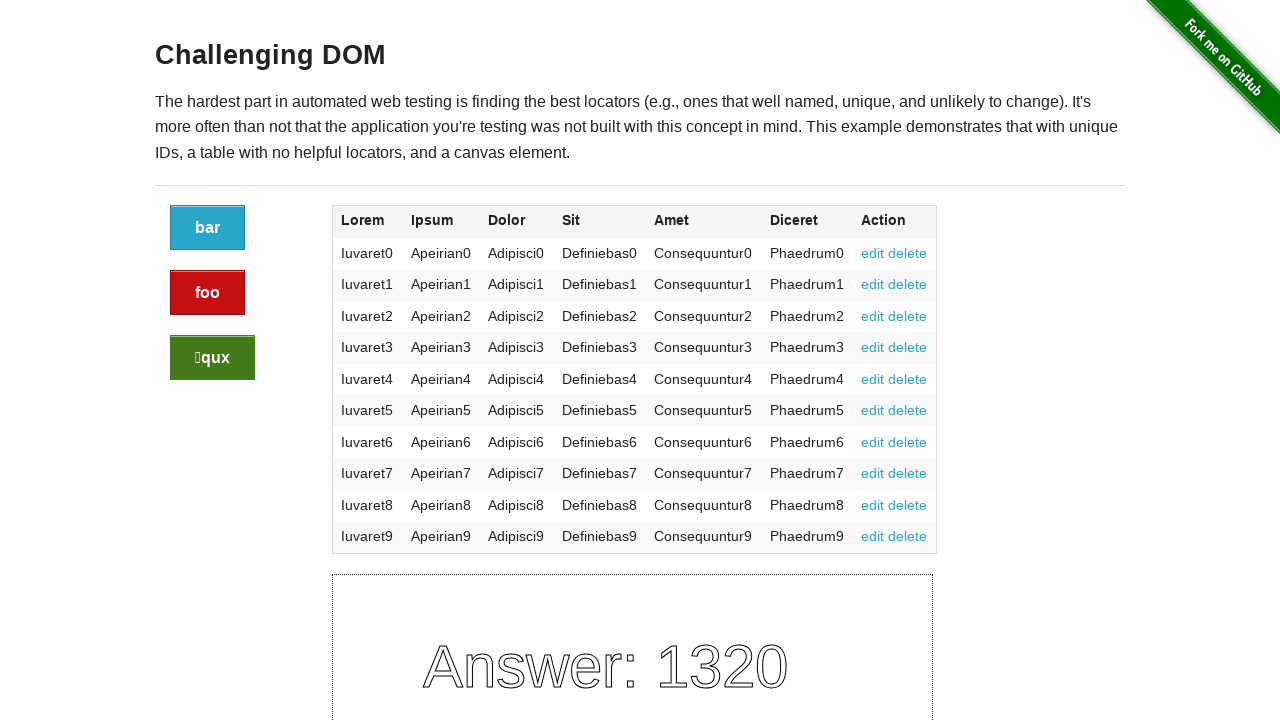